Tests that new todo items are appended to the bottom of the list by creating 3 items and verifying count

Starting URL: https://demo.playwright.dev/todomvc

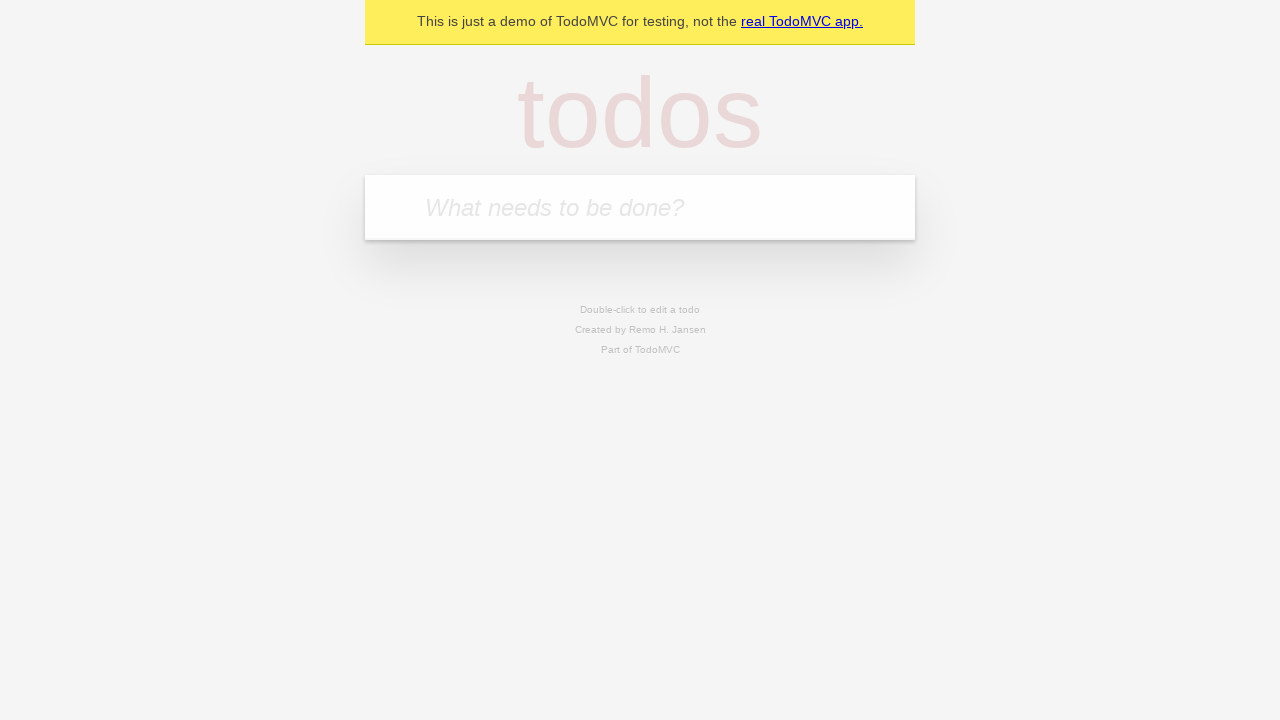

Filled todo input with 'buy some cheese' on internal:attr=[placeholder="What needs to be done?"i]
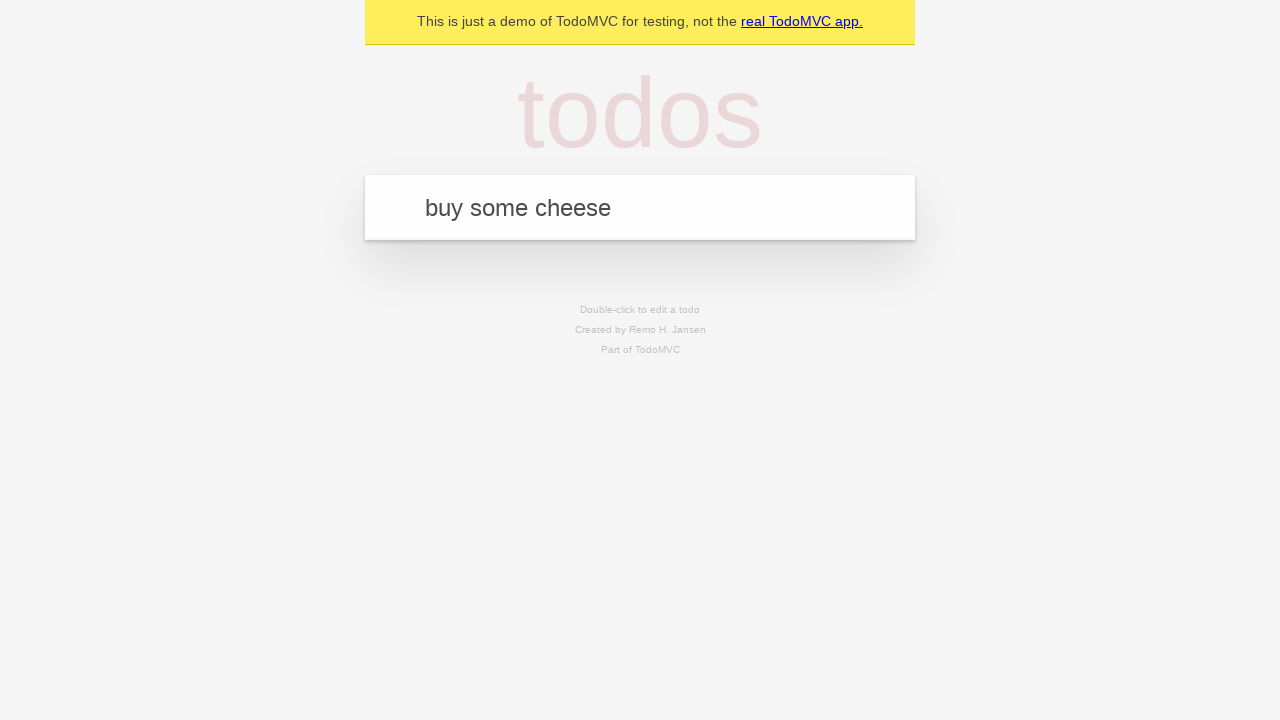

Pressed Enter to add todo item 'buy some cheese' on internal:attr=[placeholder="What needs to be done?"i]
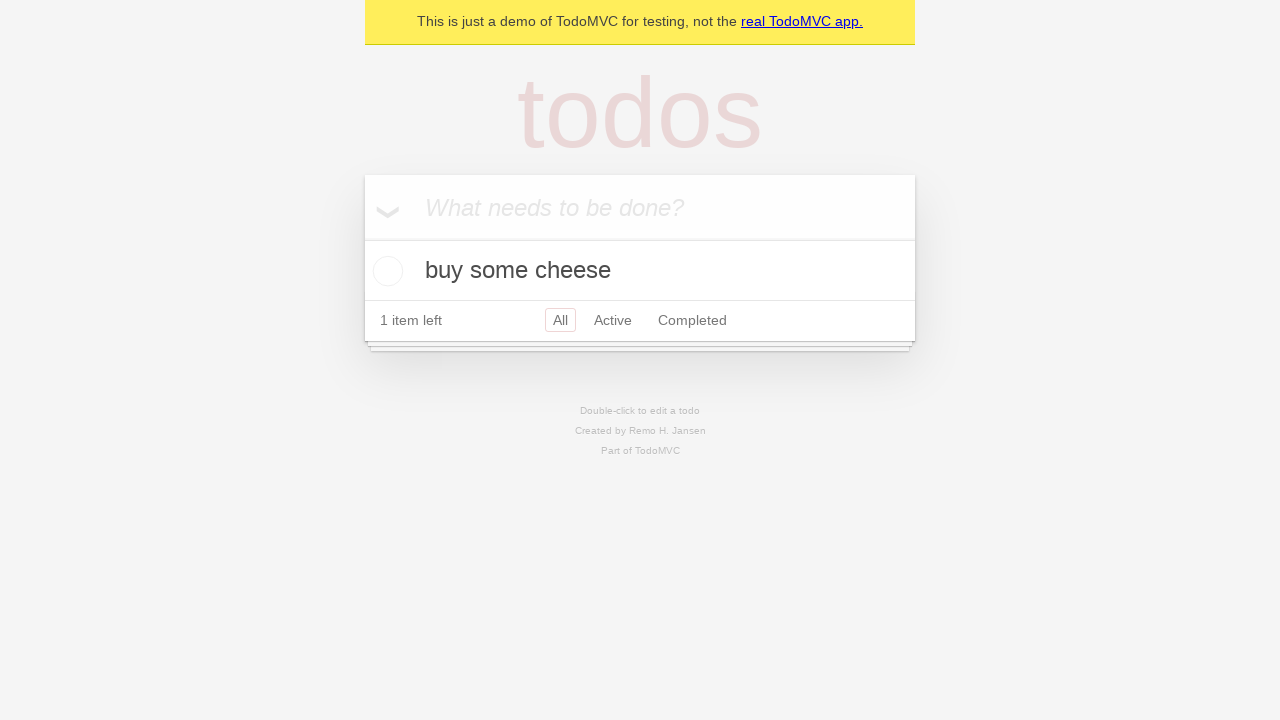

Filled todo input with 'feed the cat' on internal:attr=[placeholder="What needs to be done?"i]
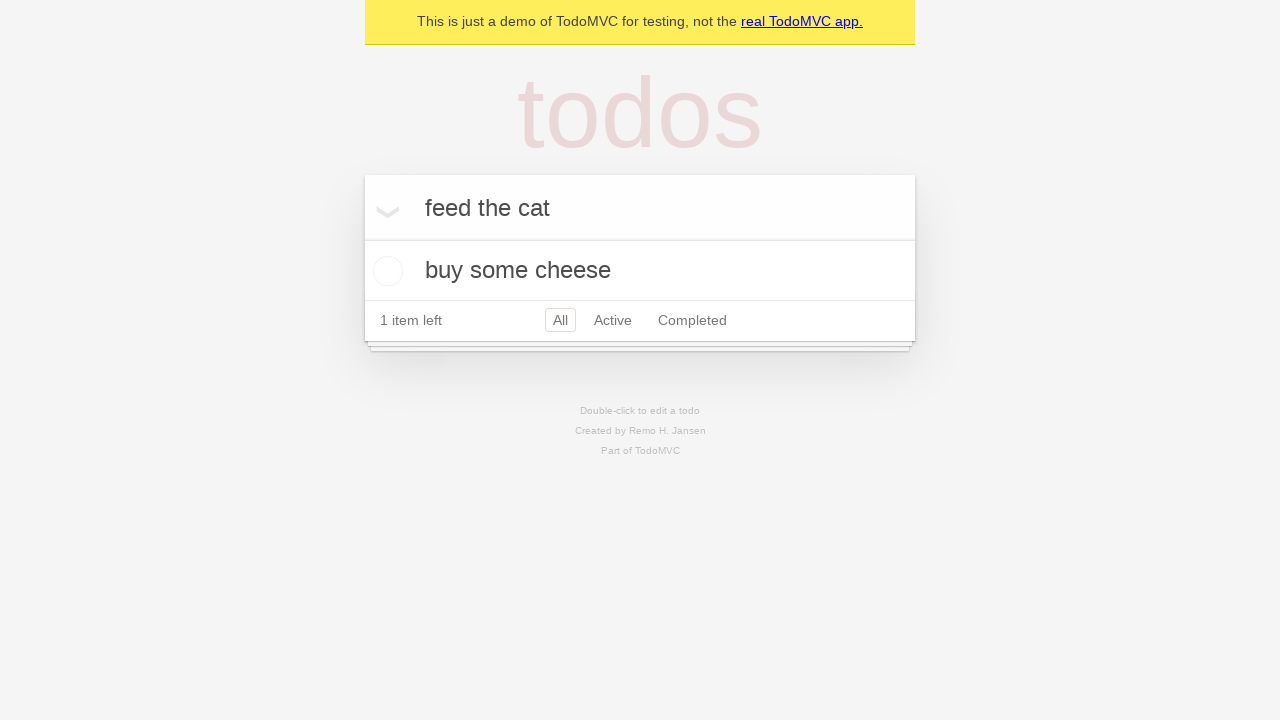

Pressed Enter to add todo item 'feed the cat' on internal:attr=[placeholder="What needs to be done?"i]
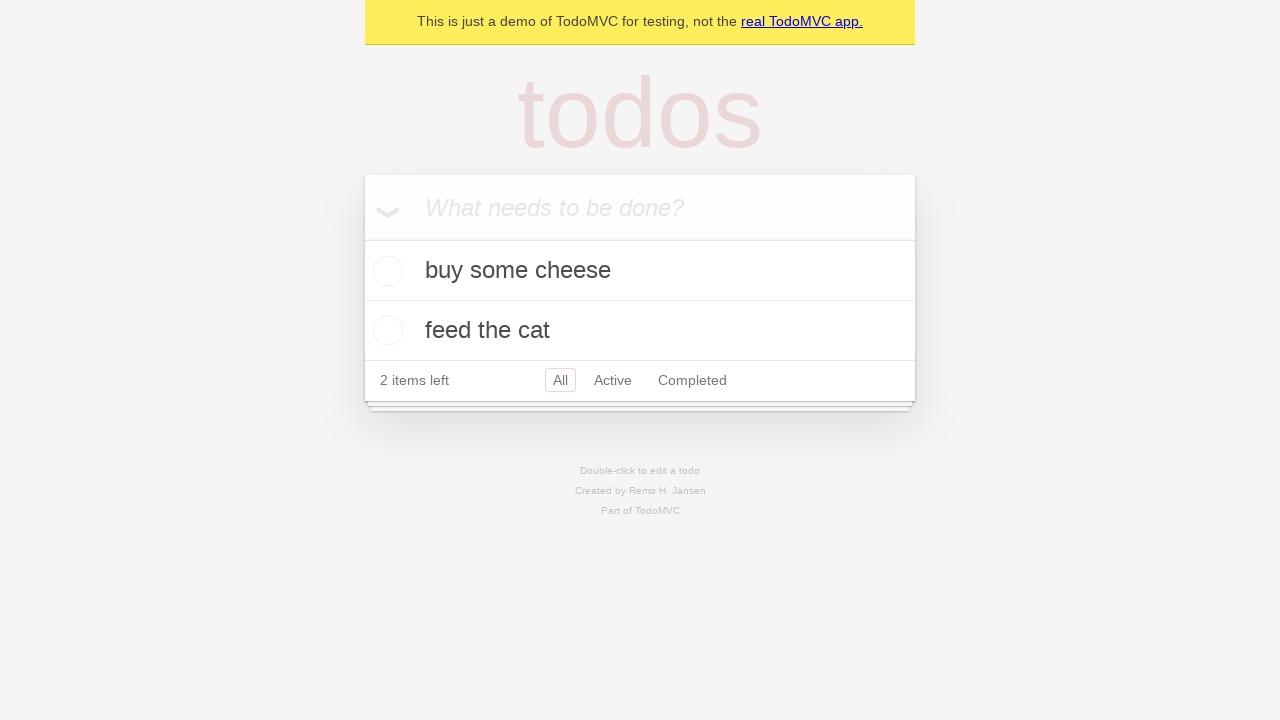

Filled todo input with 'book a doctors appointment' on internal:attr=[placeholder="What needs to be done?"i]
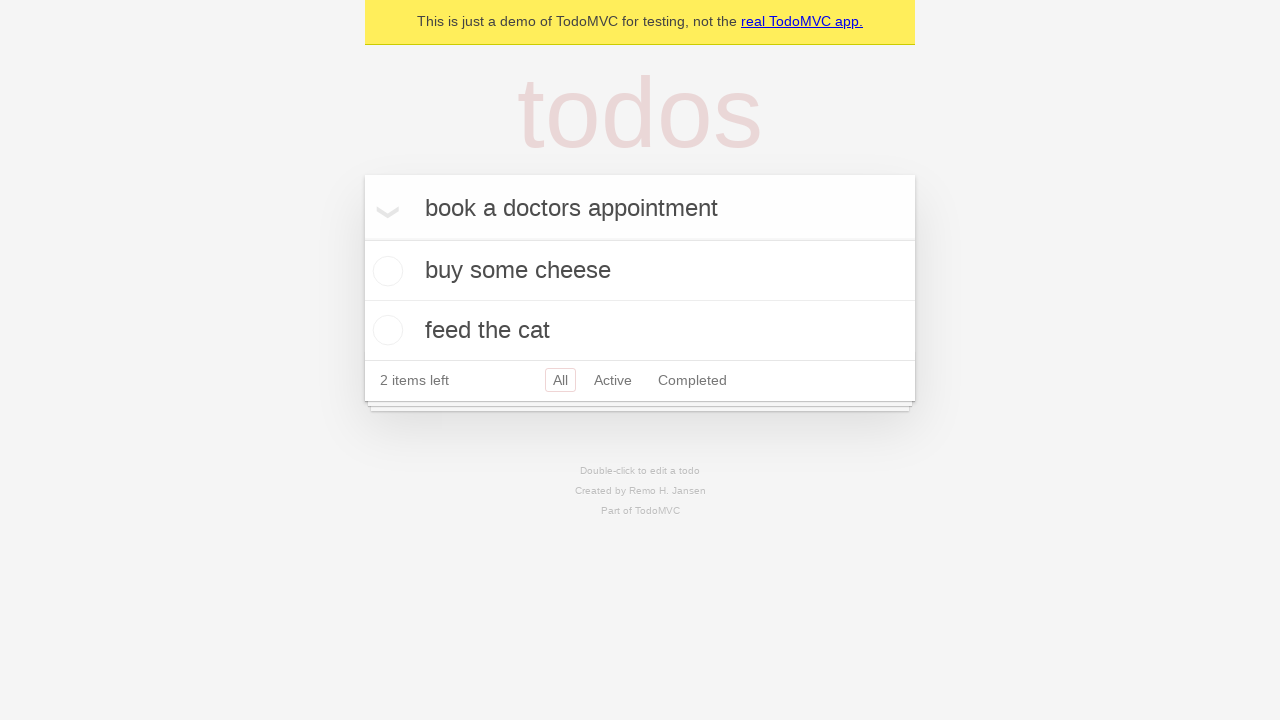

Pressed Enter to add todo item 'book a doctors appointment' on internal:attr=[placeholder="What needs to be done?"i]
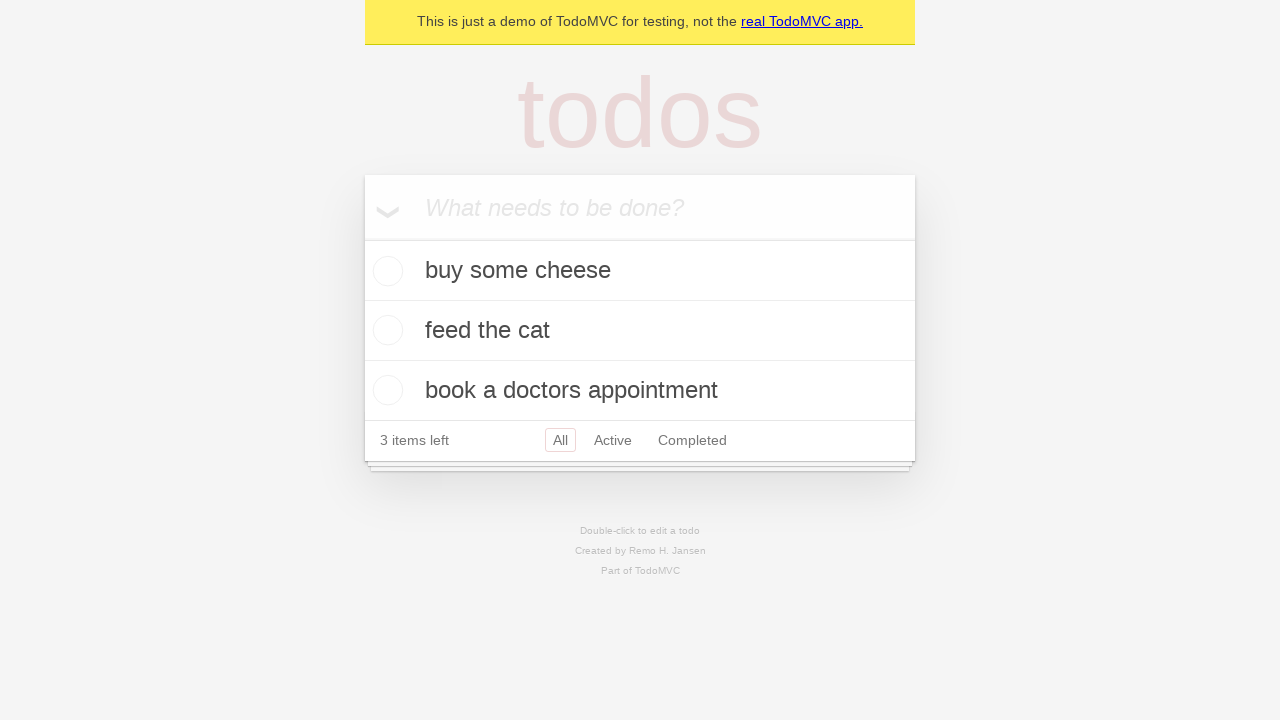

Verified all 3 todo items loaded (waited for third item)
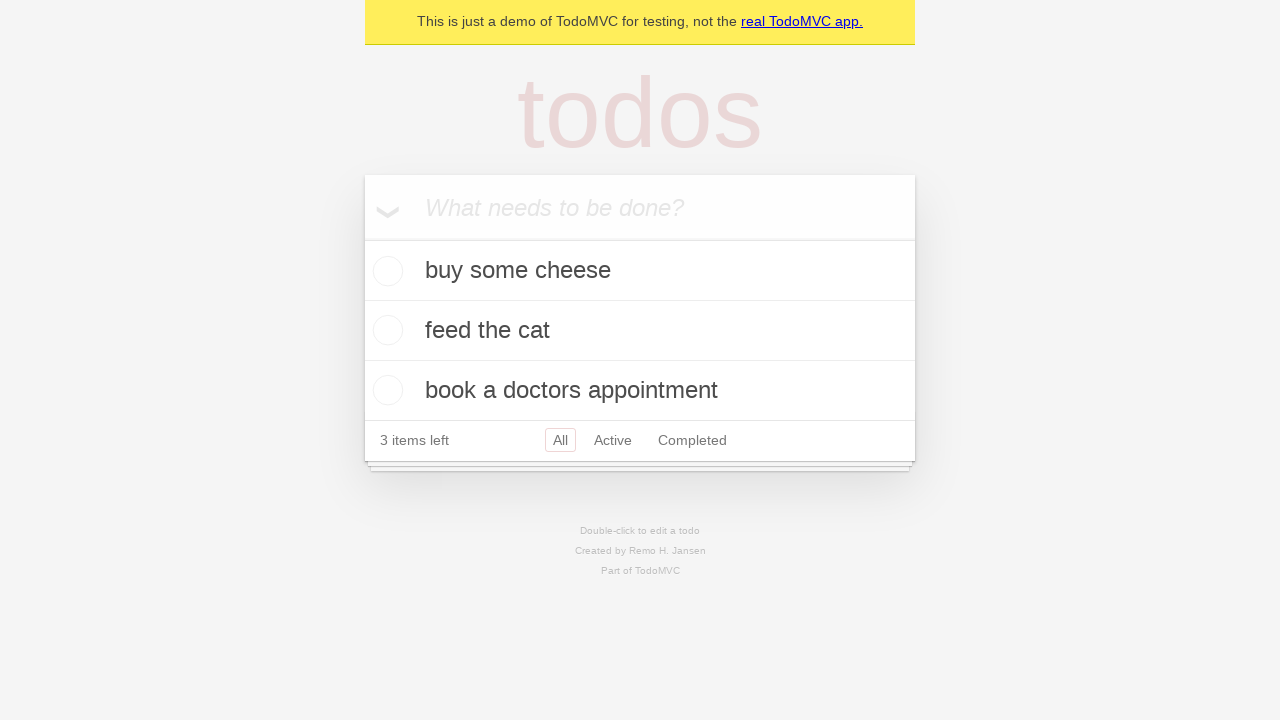

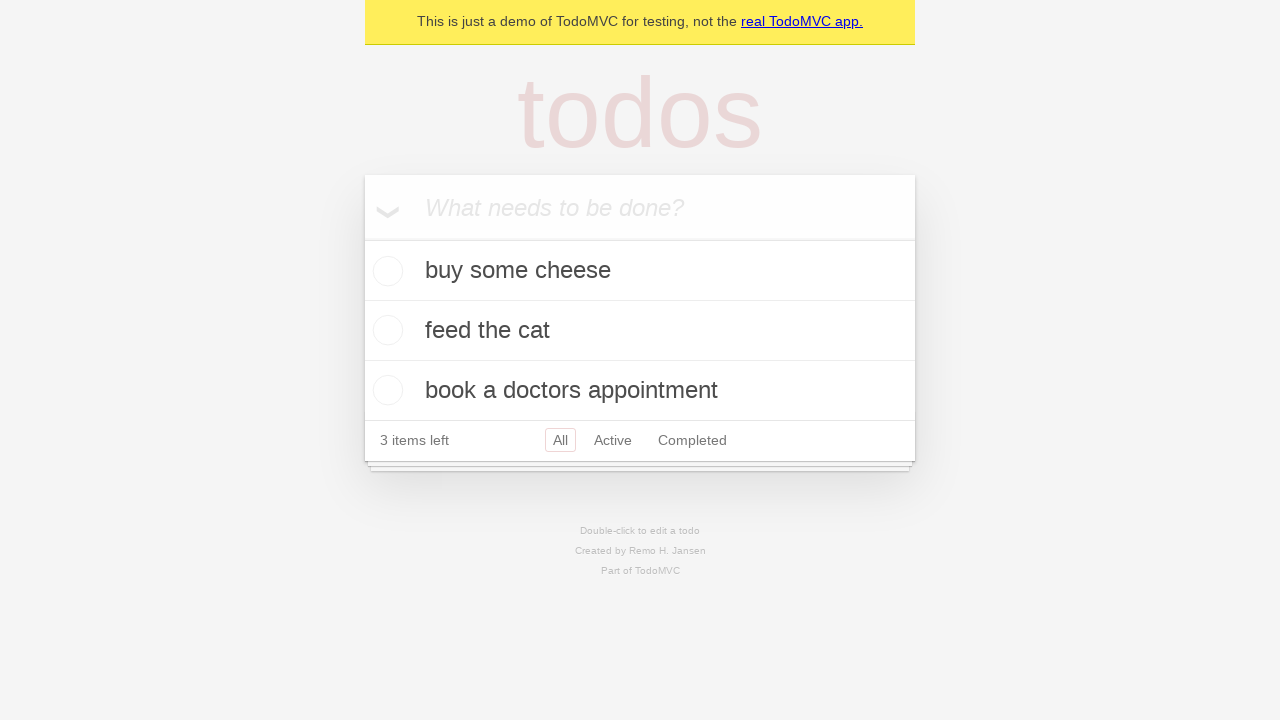